Tests a signature pad by drawing a shape using mouse actions and then clearing the canvas

Starting URL: http://szimek.github.io/signature_pad/

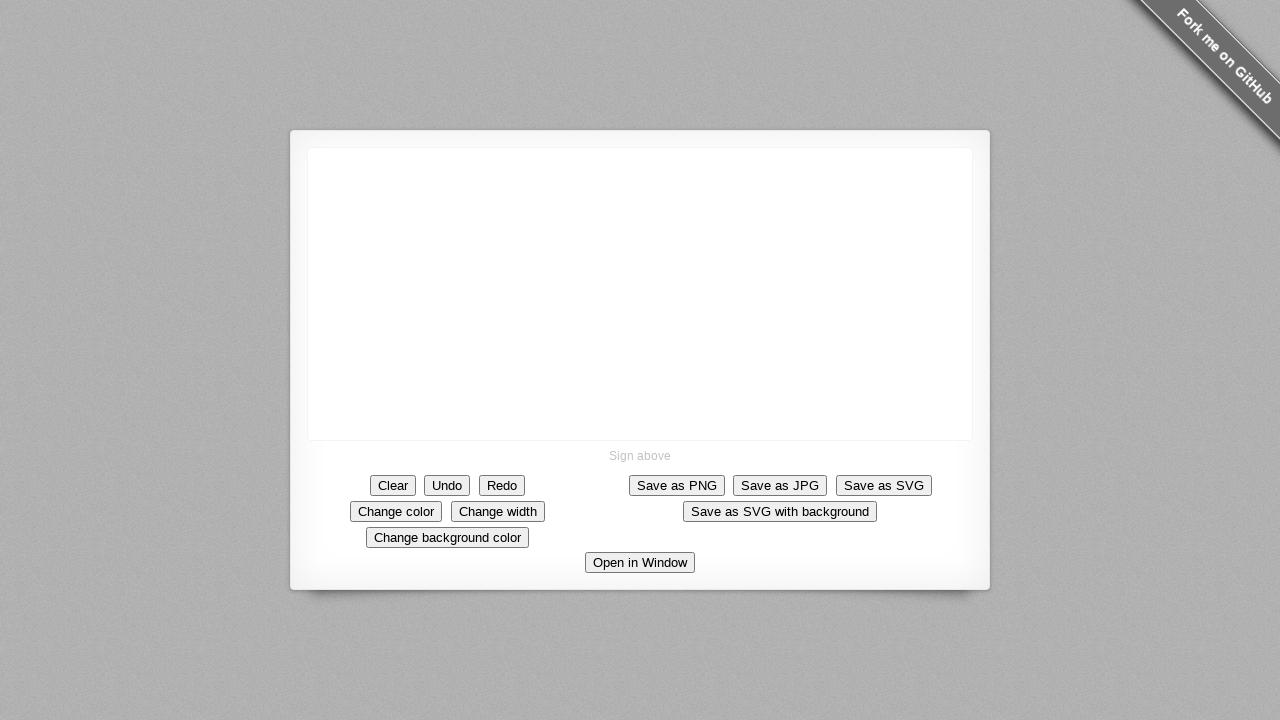

Located canvas element for drawing
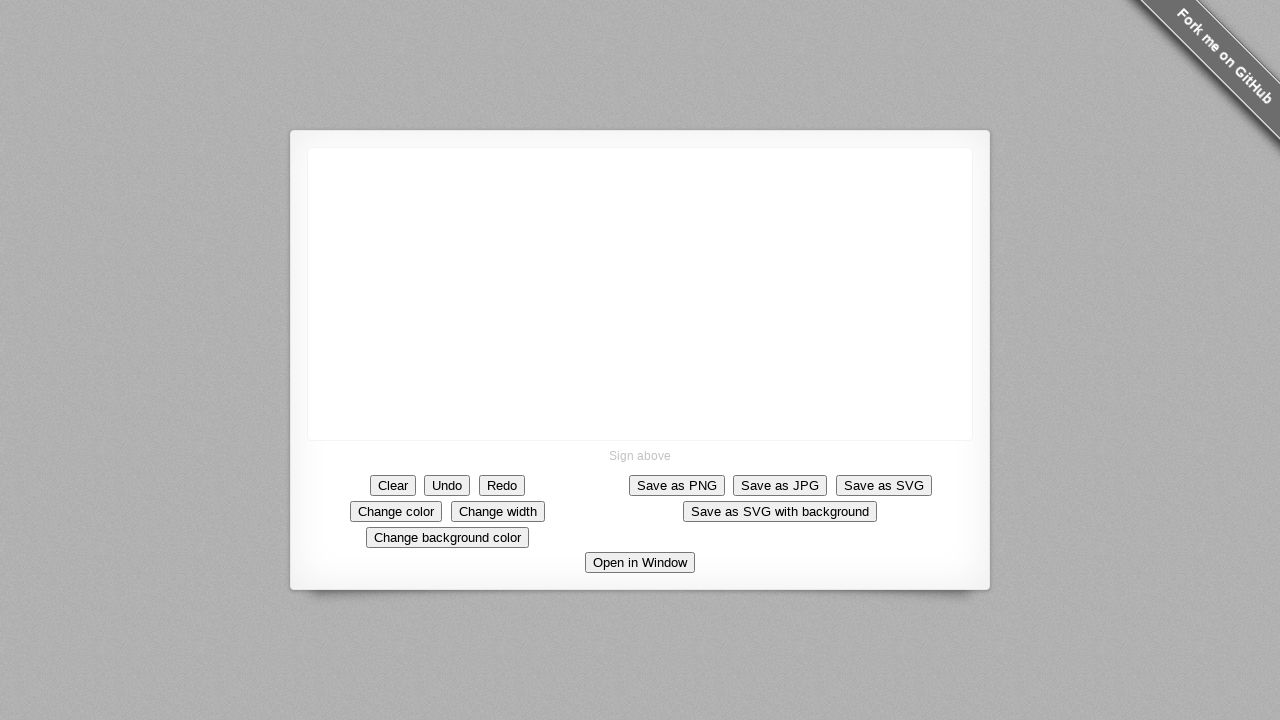

Retrieved canvas bounding box coordinates
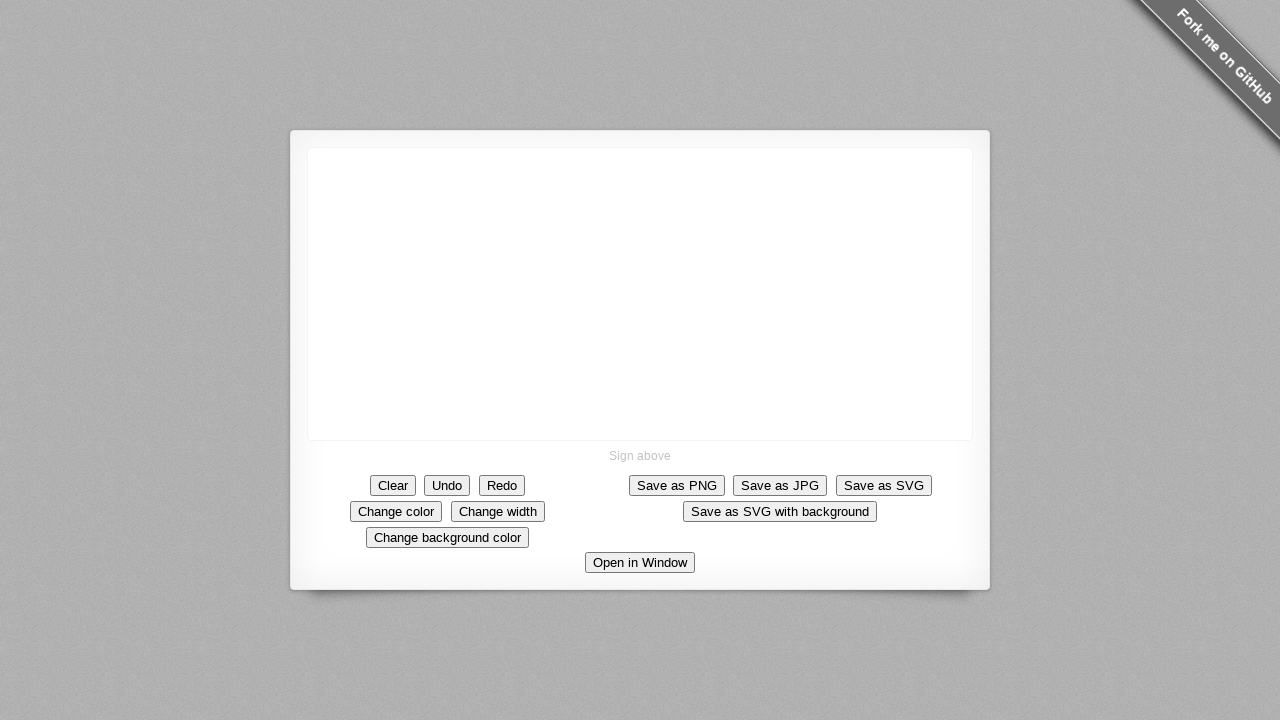

Moved mouse to center of canvas at (640, 294)
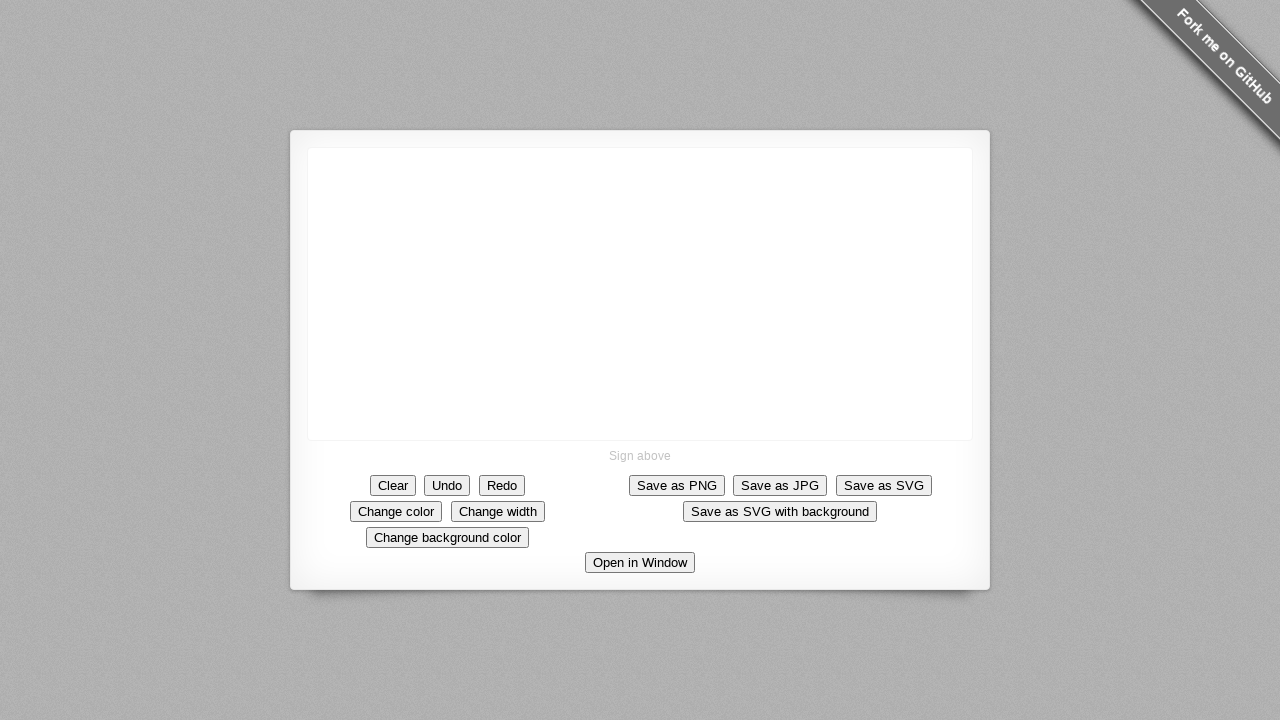

Pressed mouse button down to start drawing at (640, 294)
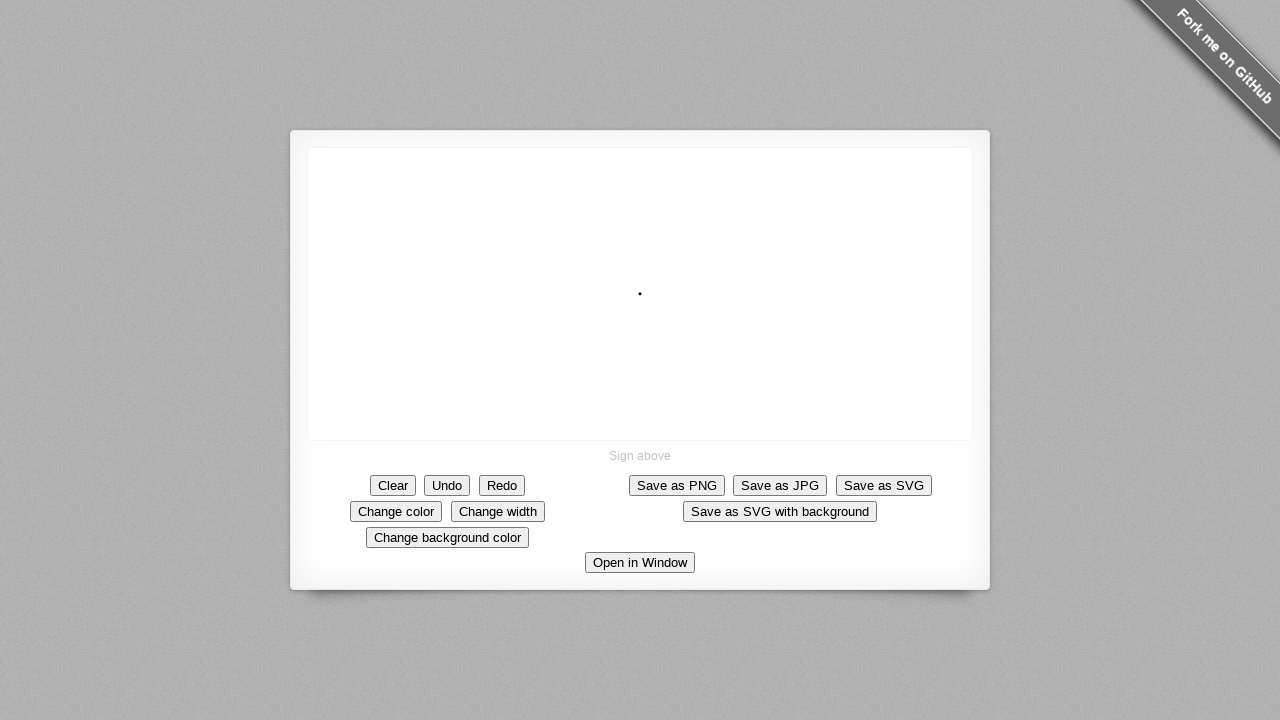

Drew diagonal line up-left at (590, 244)
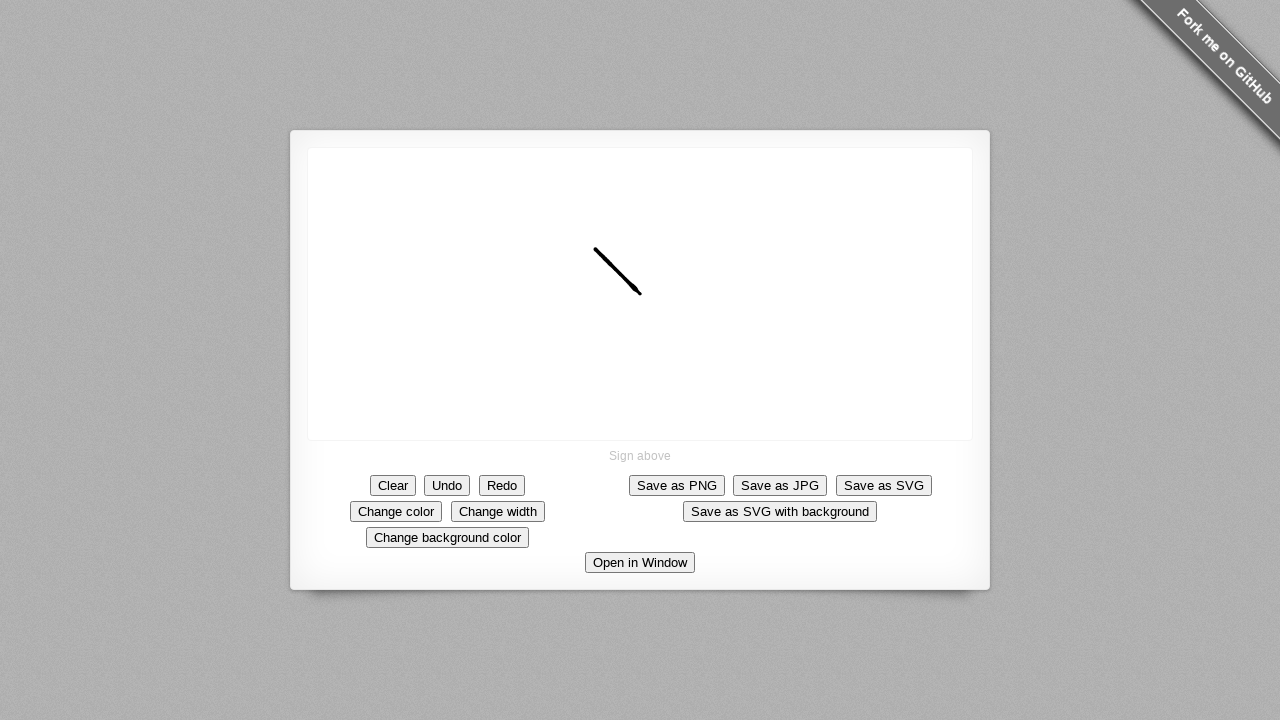

Drew vertical line downward at (590, 294)
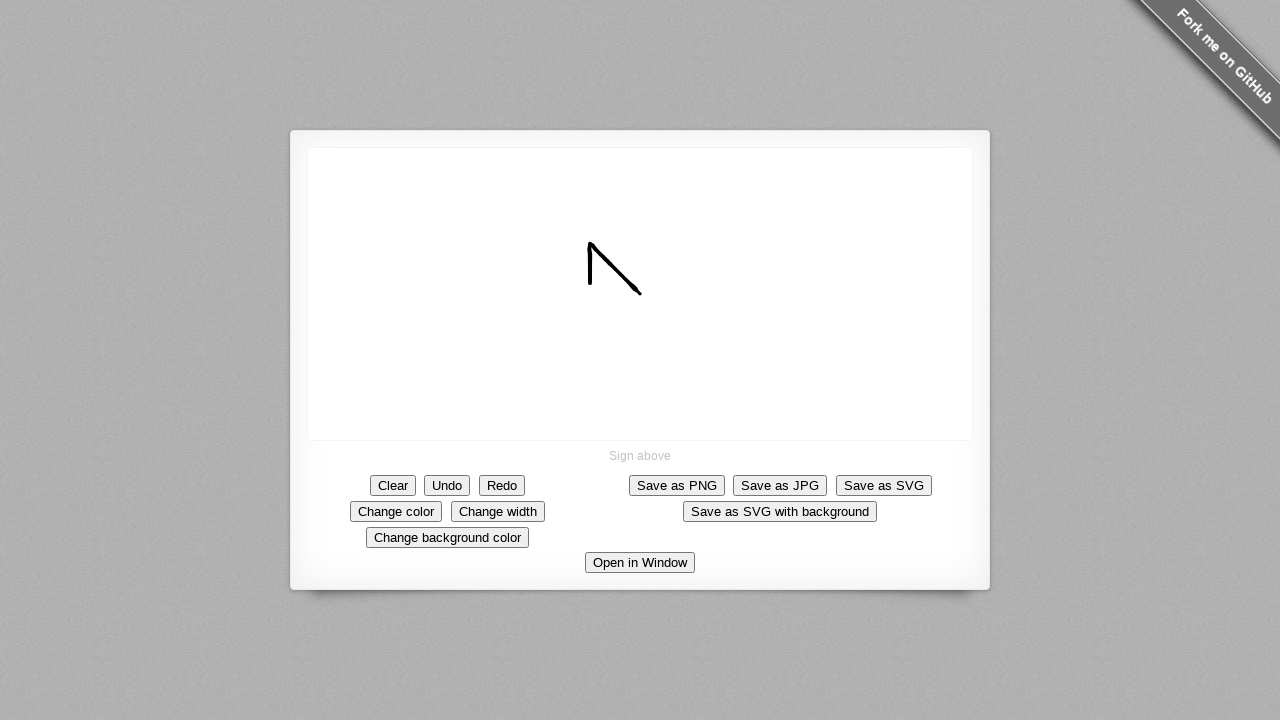

Drew horizontal line to the right at (640, 294)
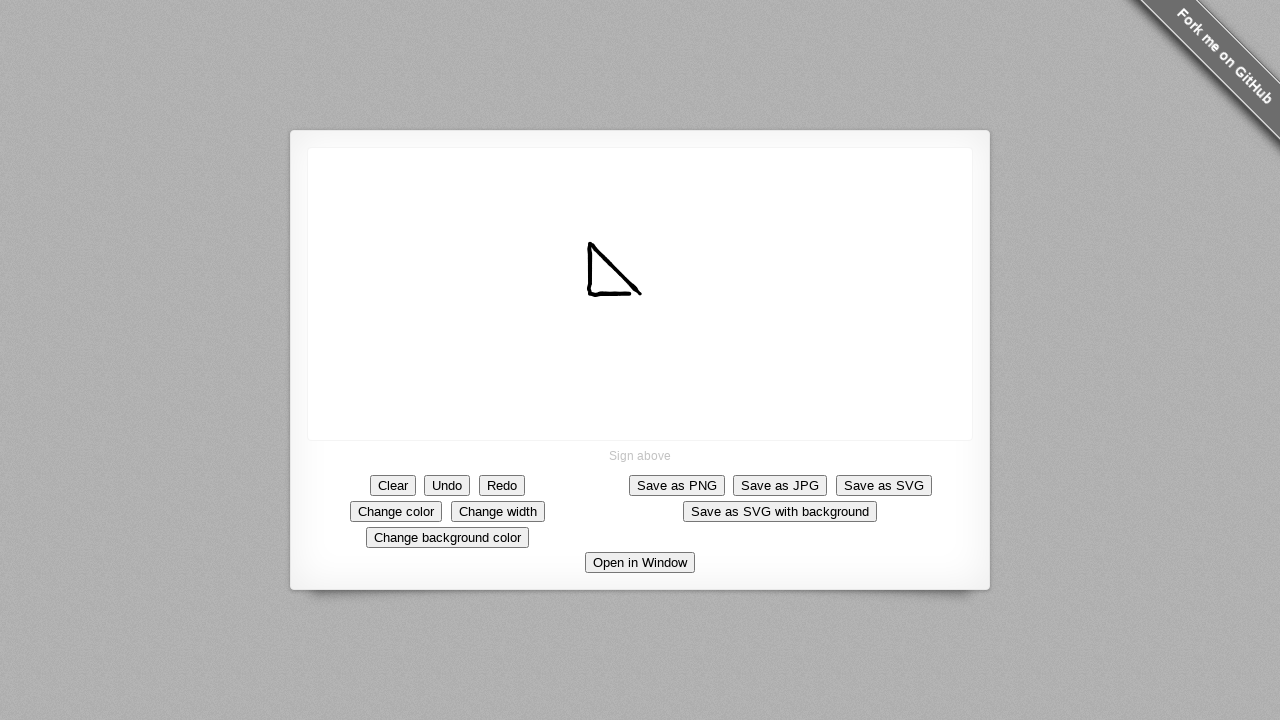

Released mouse button to finish drawing shape at (640, 294)
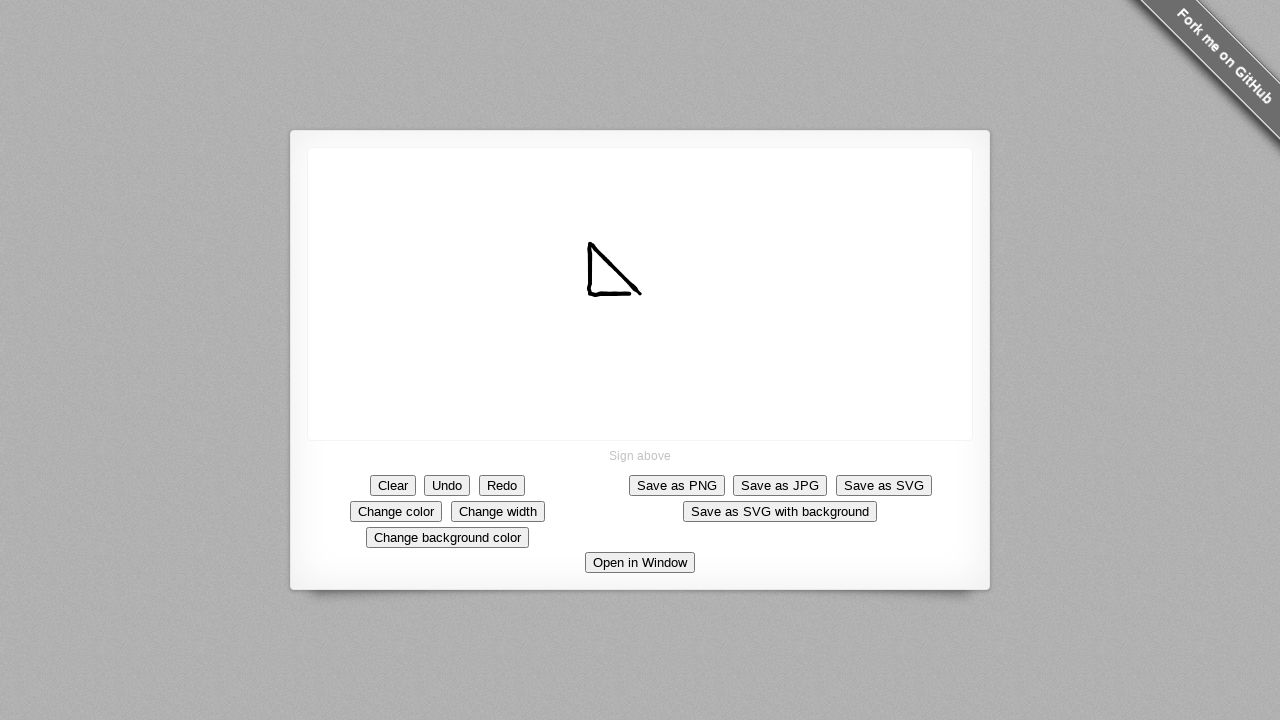

Waited 5 seconds to view the drawn shape
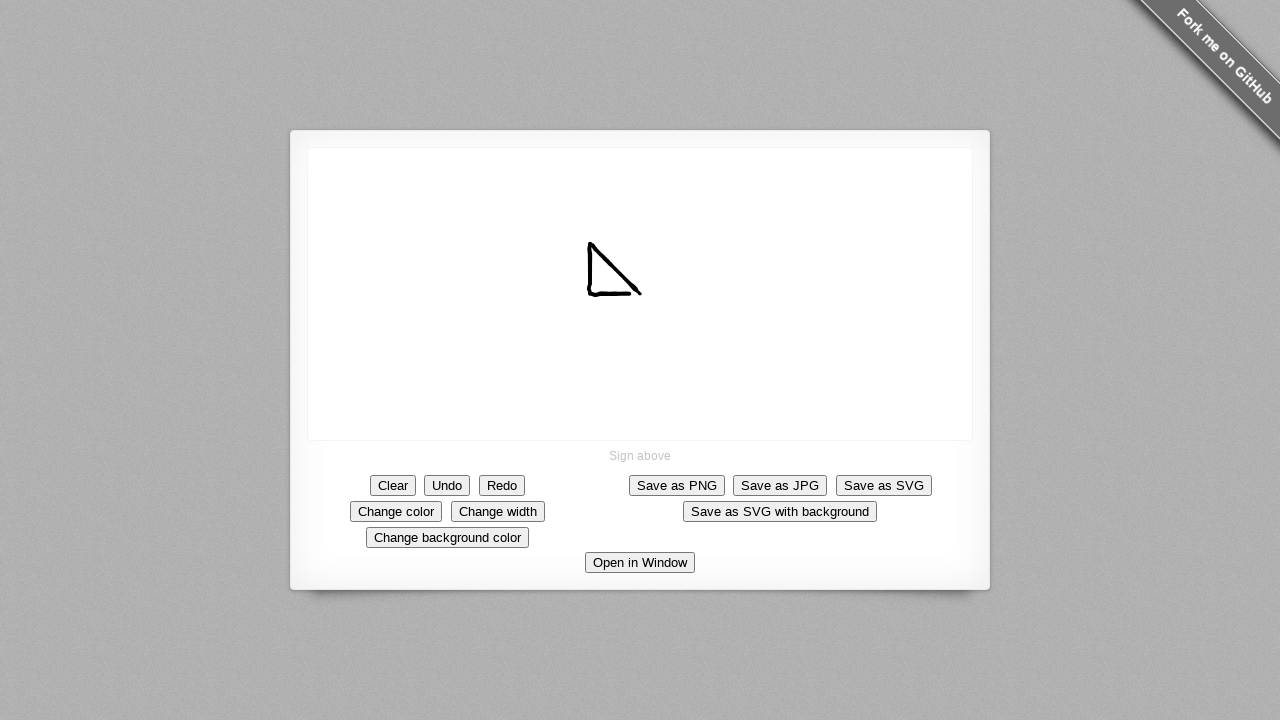

Clicked Clear button to clear canvas at (393, 485) on xpath=//*[text()='Clear']
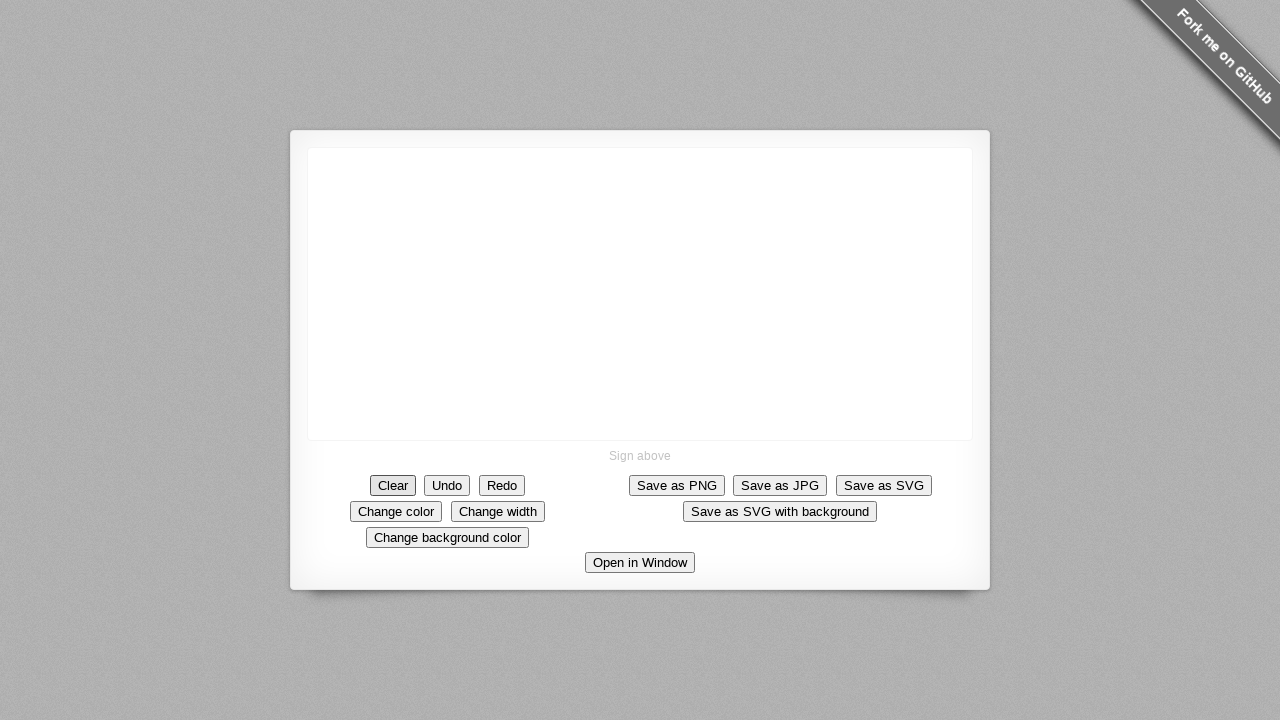

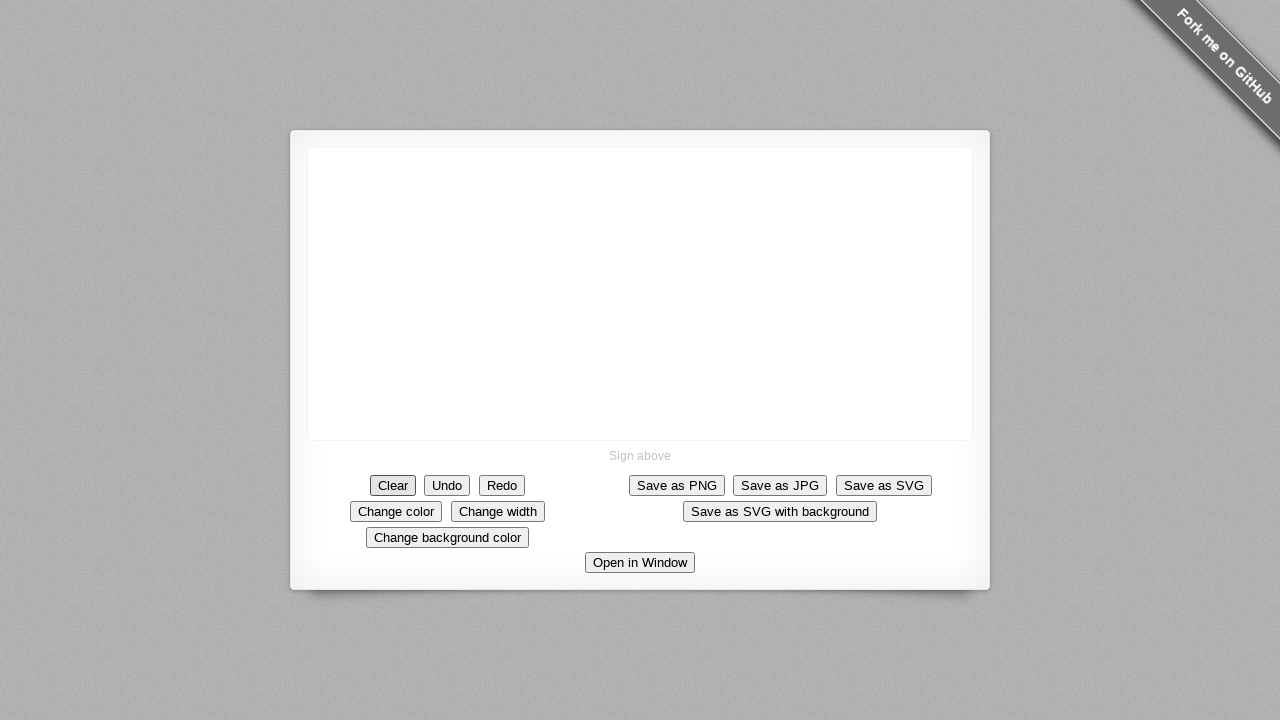